Tests the forgot password flow by clicking the "Forgot your password?" link and filling out the password reset form with name, email, and phone number fields, then submitting the form.

Starting URL: https://www.rahulshettyacademy.com/locatorspractice/

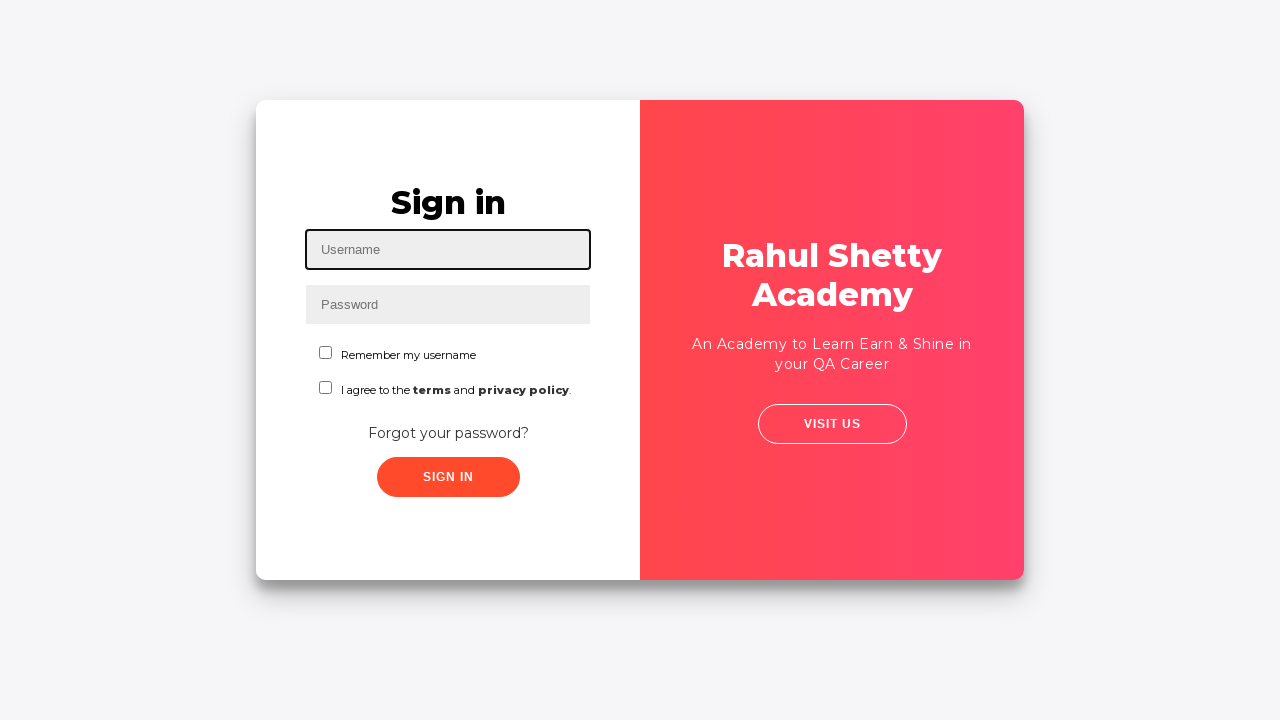

Clicked 'Forgot your password?' link at (448, 433) on text=Forgot your password?
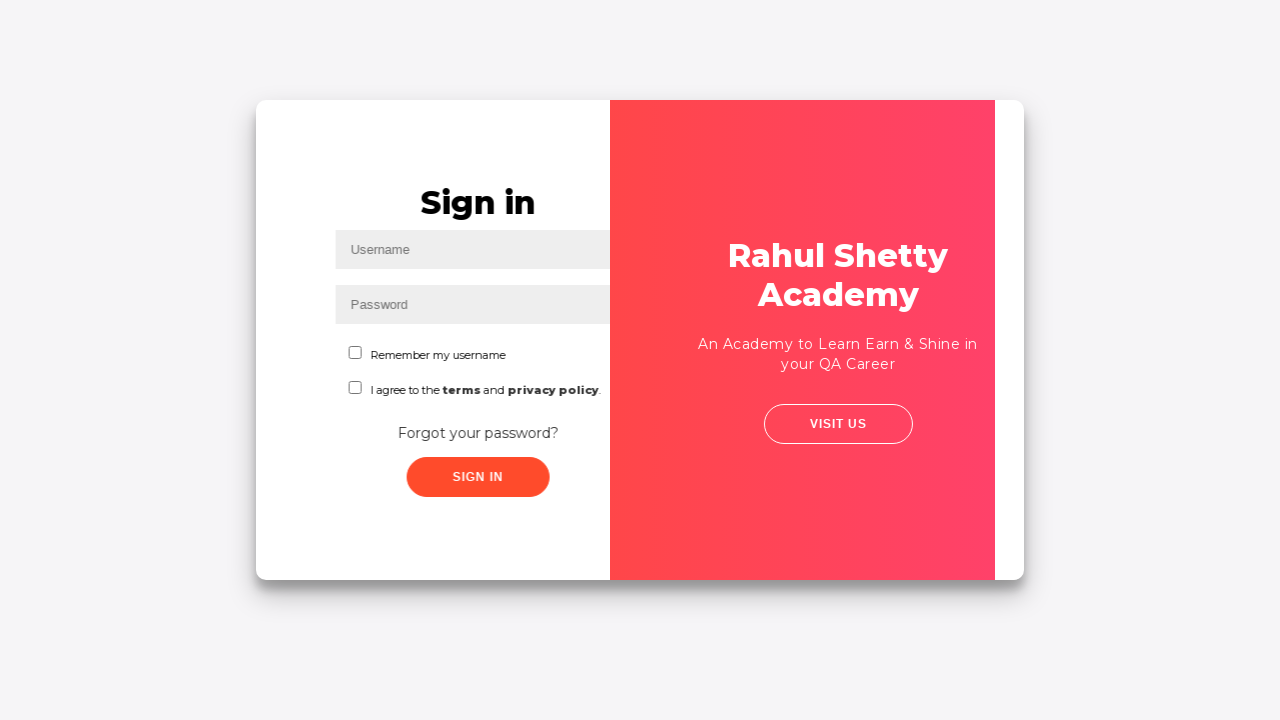

Filled name field with 'John' on input[placeholder='Name']
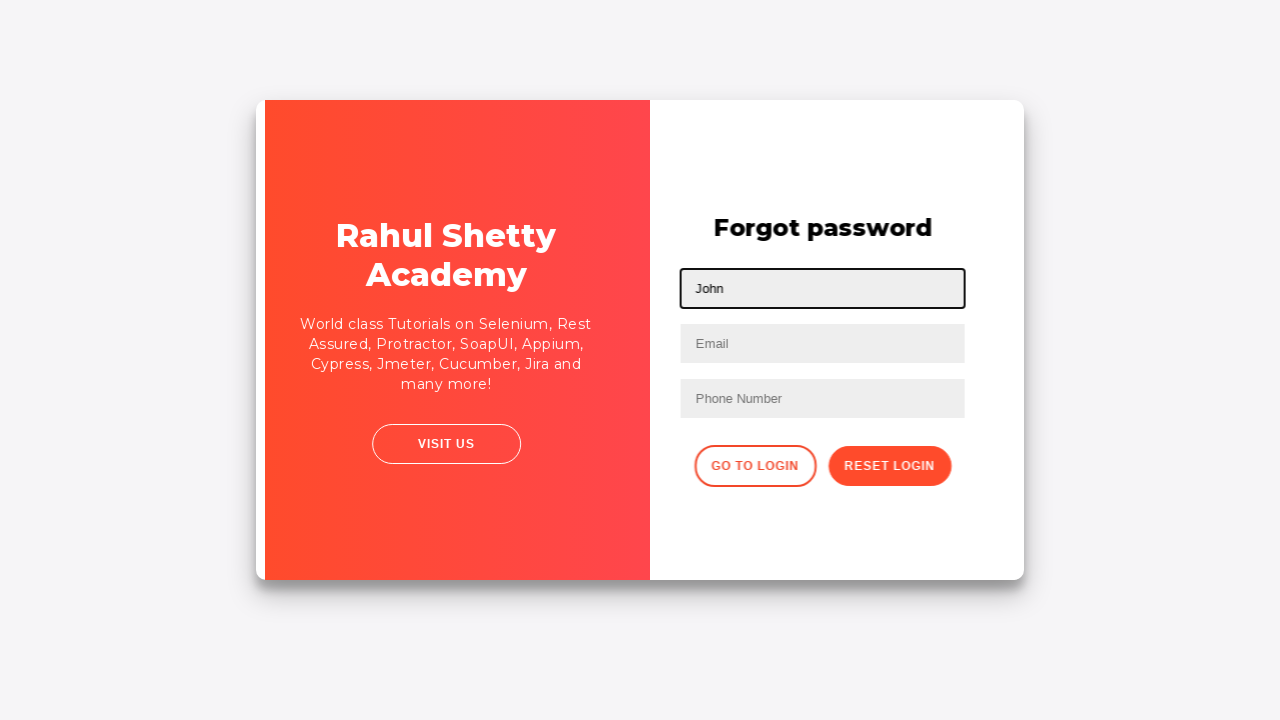

Filled email field with 'John@rsa.com' on input[placeholder='Email']
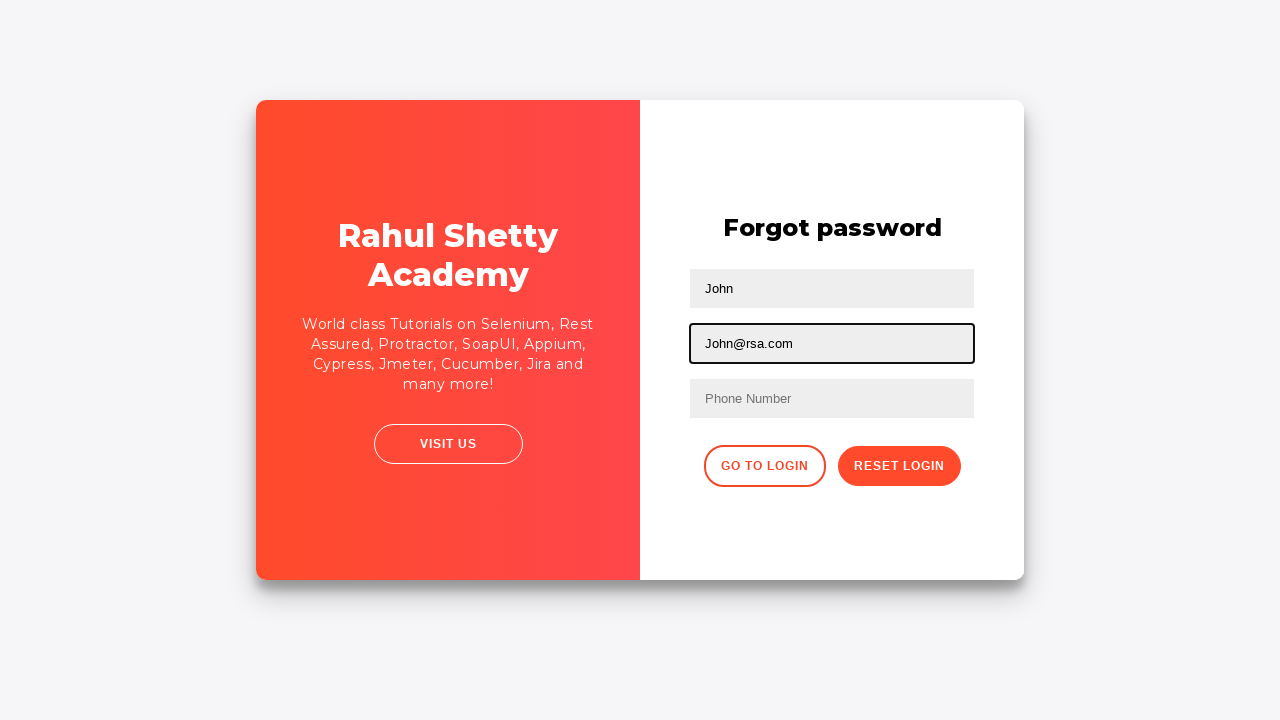

Cleared second text input field on input[type='text'] >> nth=1
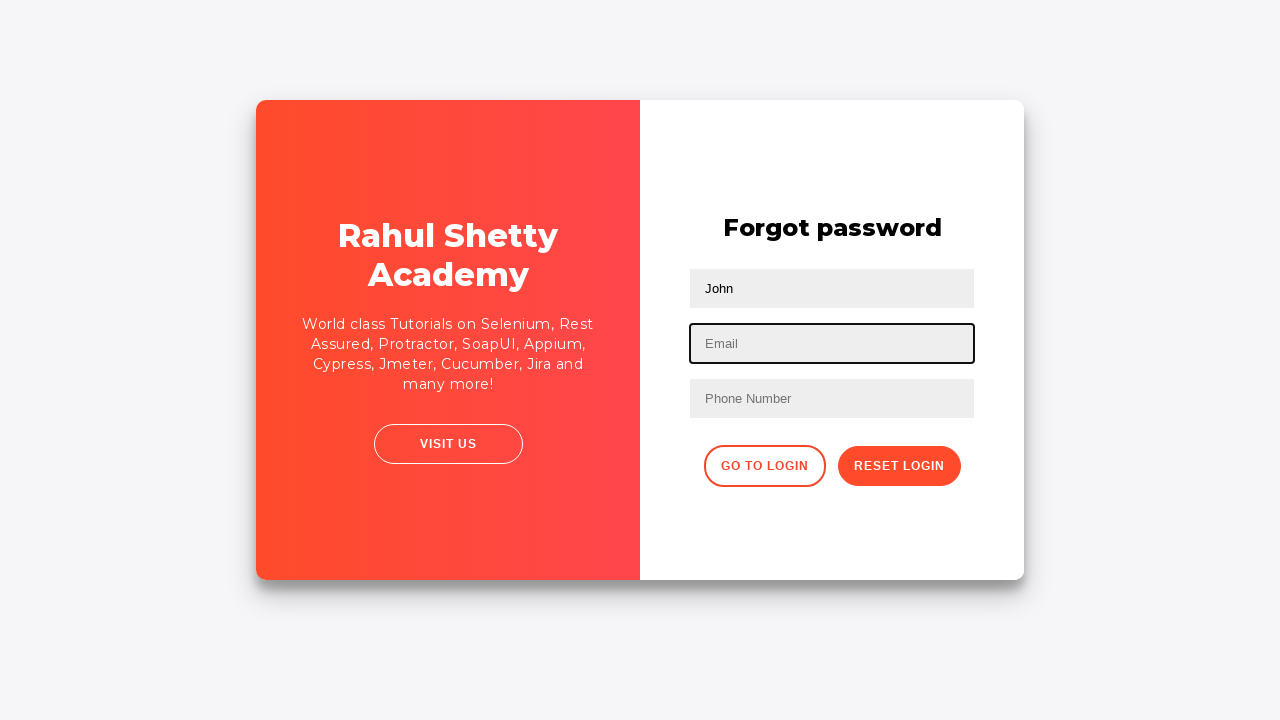

Filled third text input field with 'John@rsa.com' on input[type='text'] >> nth=2
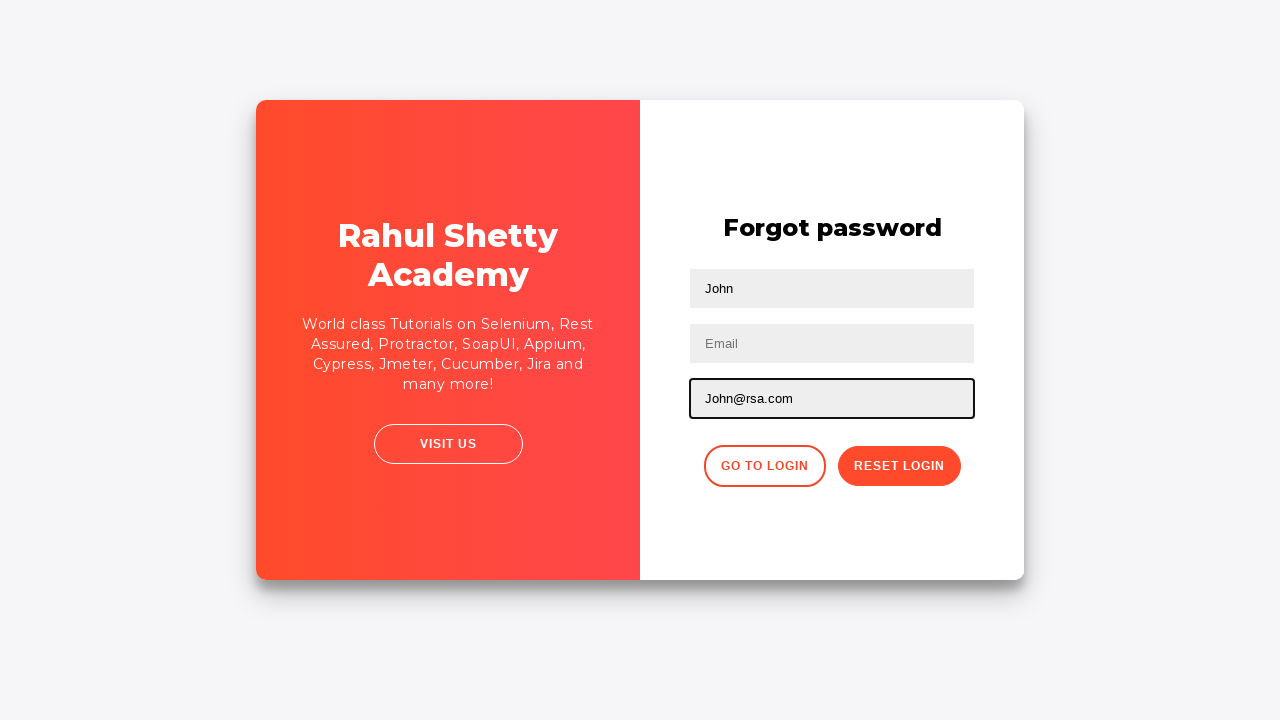

Filled phone/password field with '12345' on form input >> nth=2
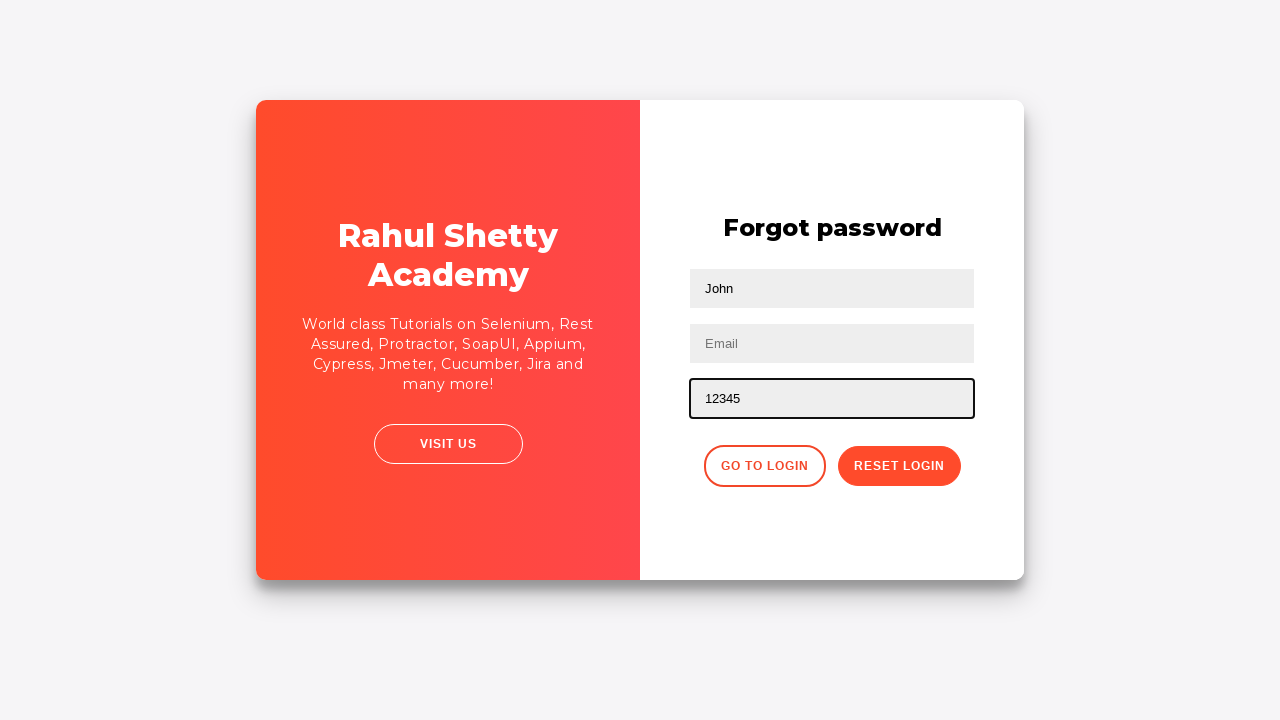

Waited 1000ms for page to render
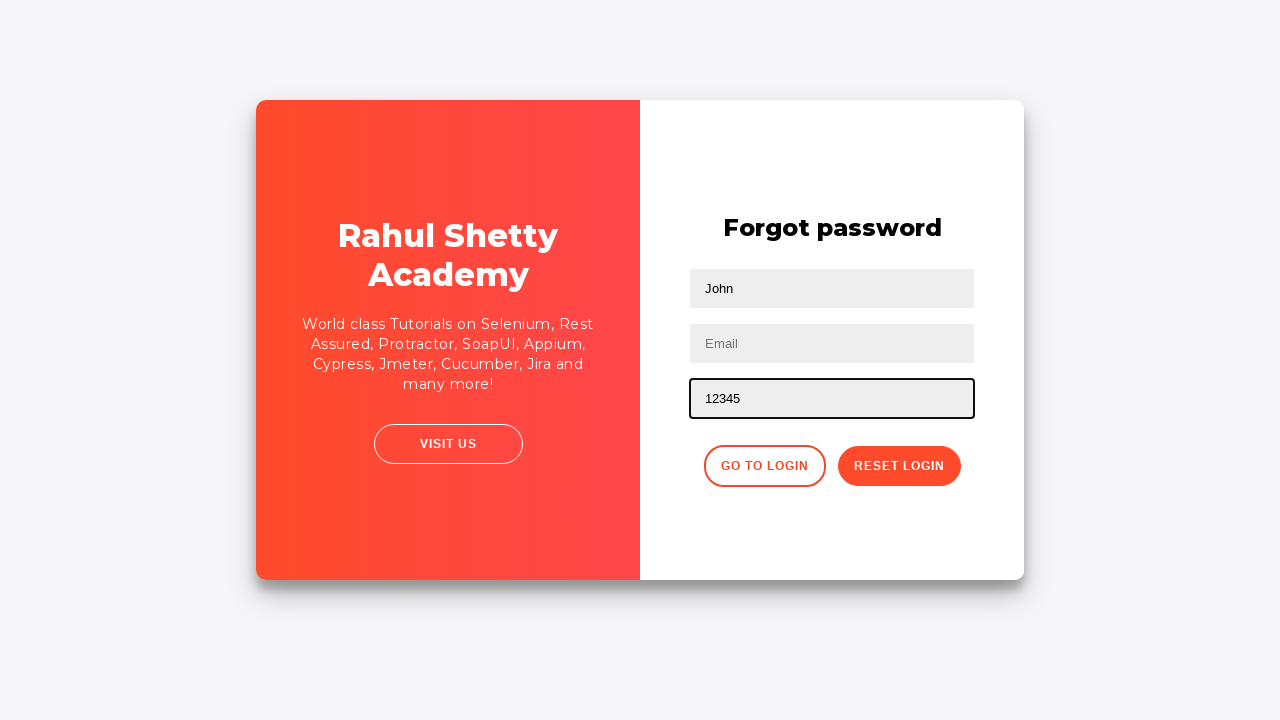

Clicked reset password button at (899, 466) on .reset-pwd-btn
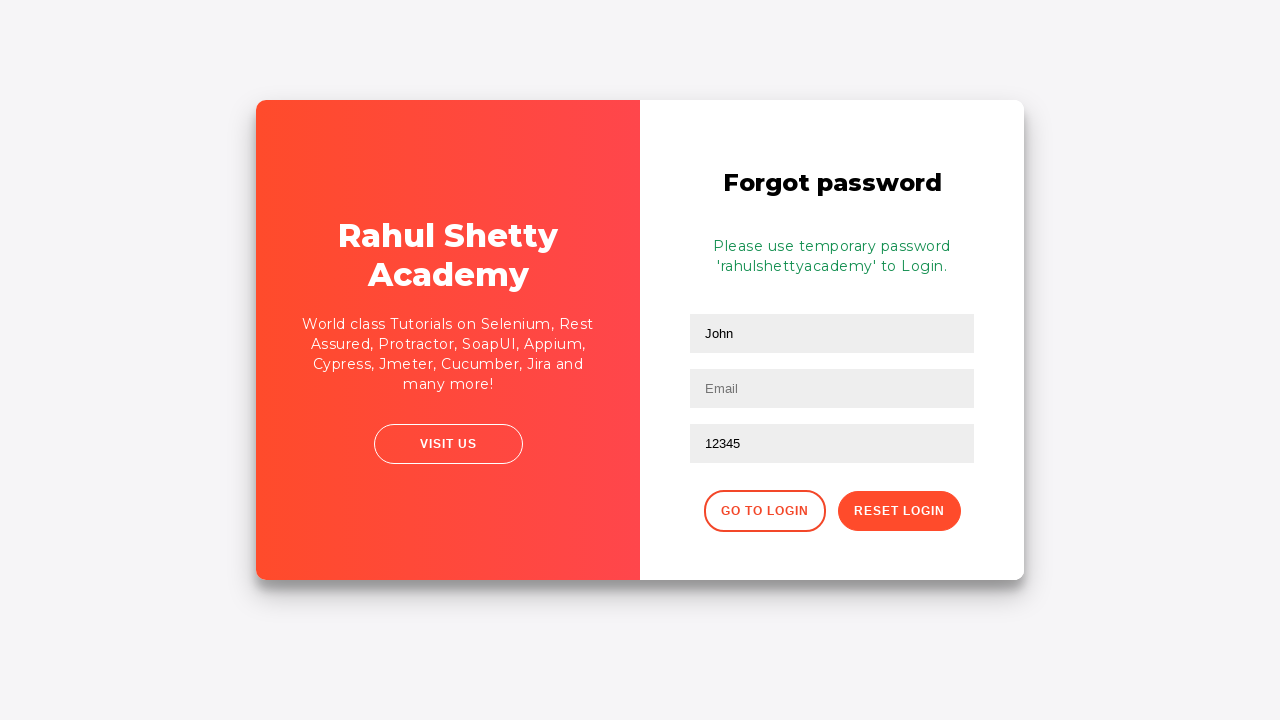

Confirmation message appeared
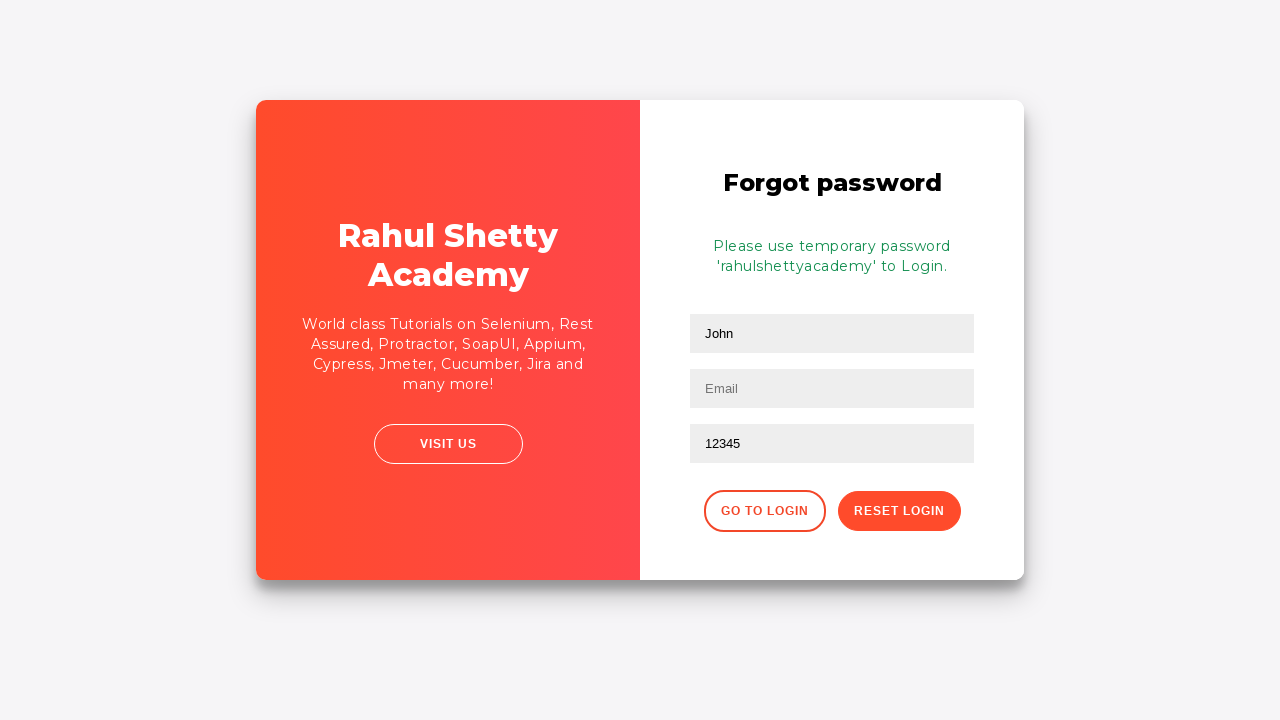

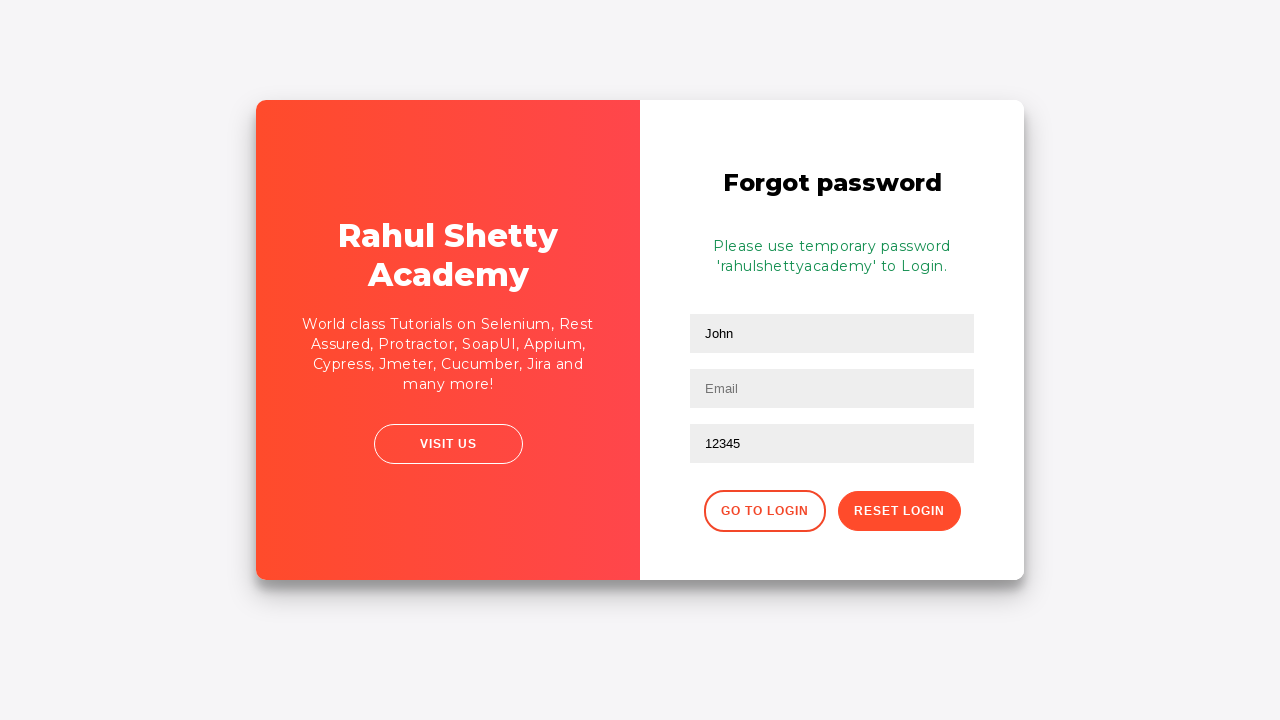